Tests the Automation Exercise website by verifying links exist on the page, clicking on the Products link, and verifying the special offer element is displayed

Starting URL: https://www.automationexercise.com/

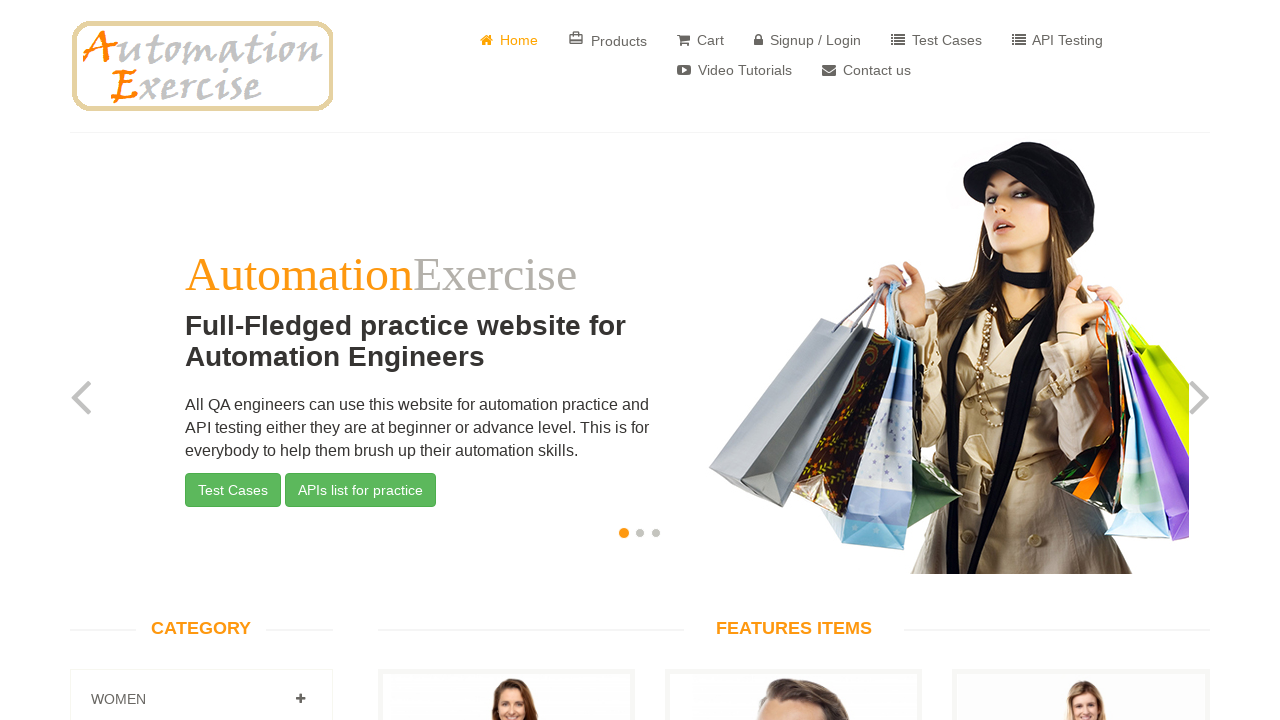

Waited for links to load on the page
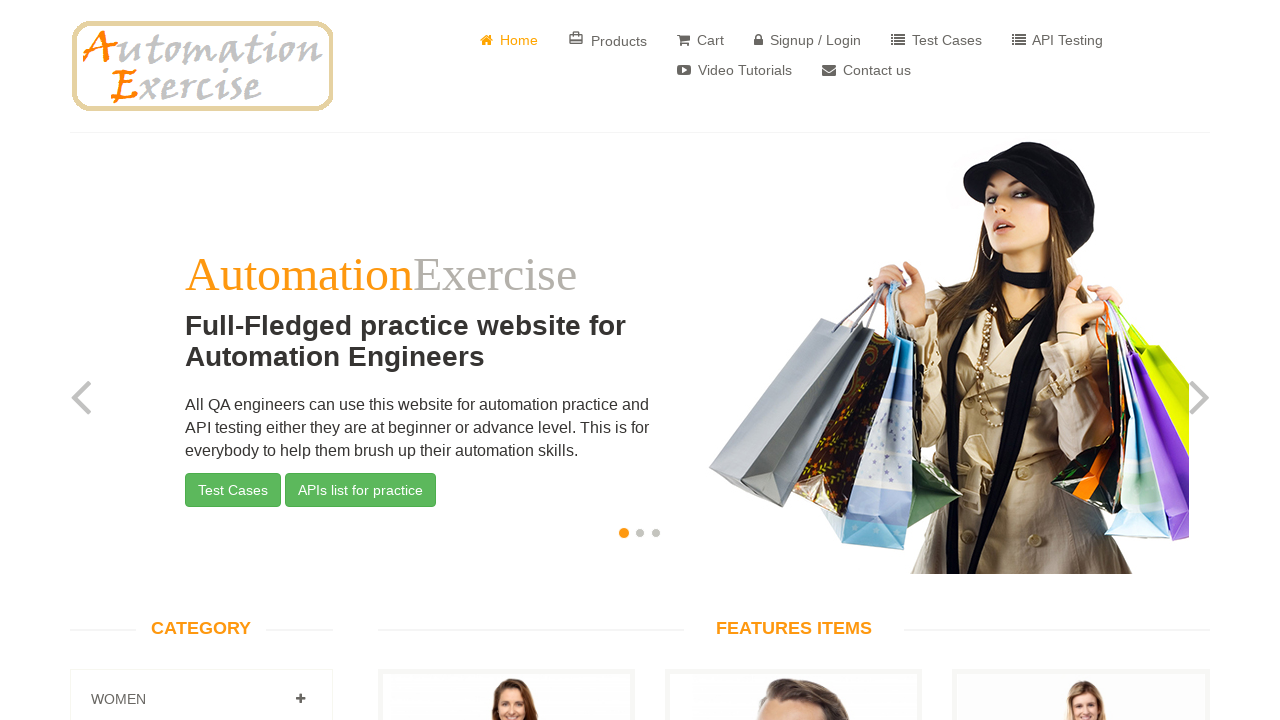

Retrieved all links from the page
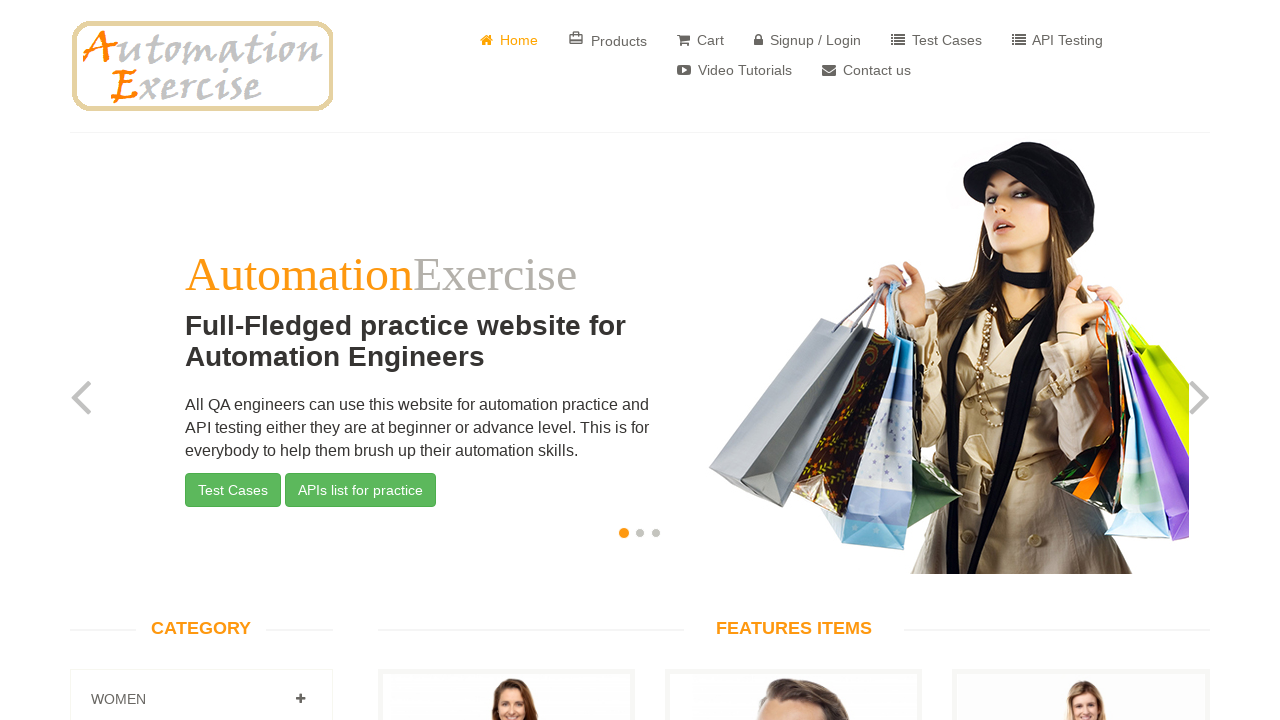

Clicked on Products link at (608, 40) on a:has-text('Products')
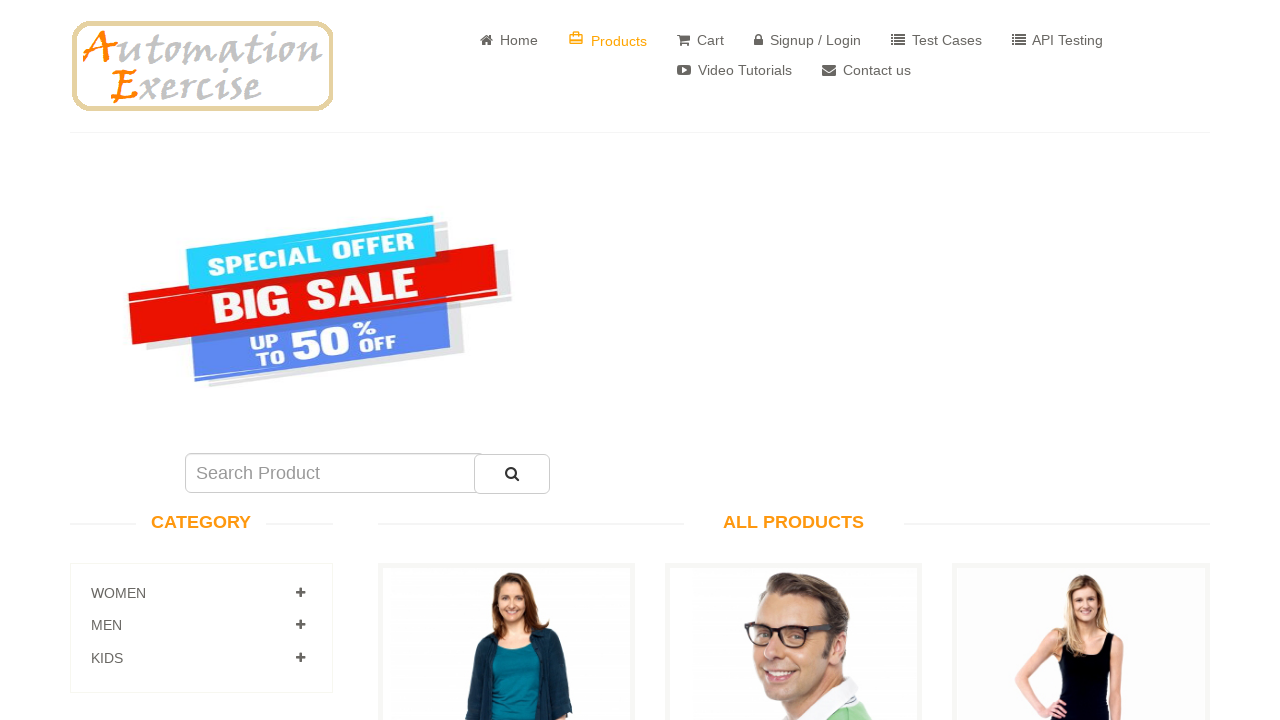

Special offer element loaded on Products page
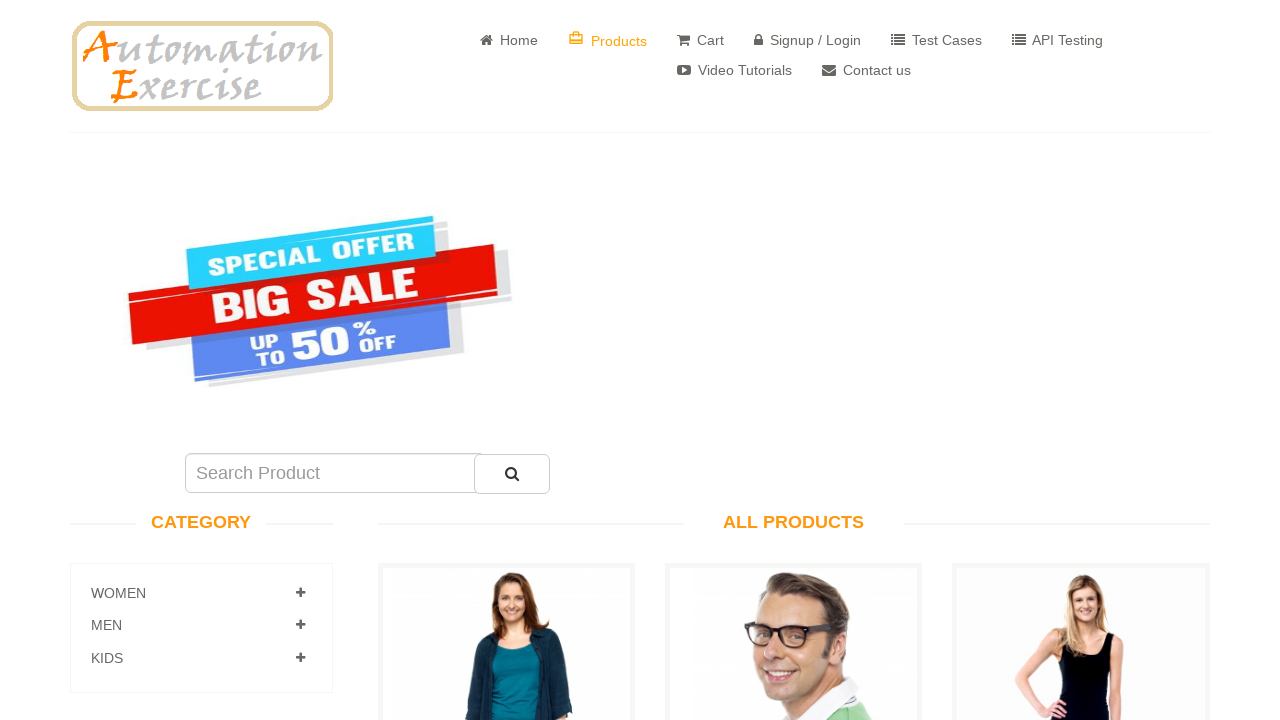

Located special offer element
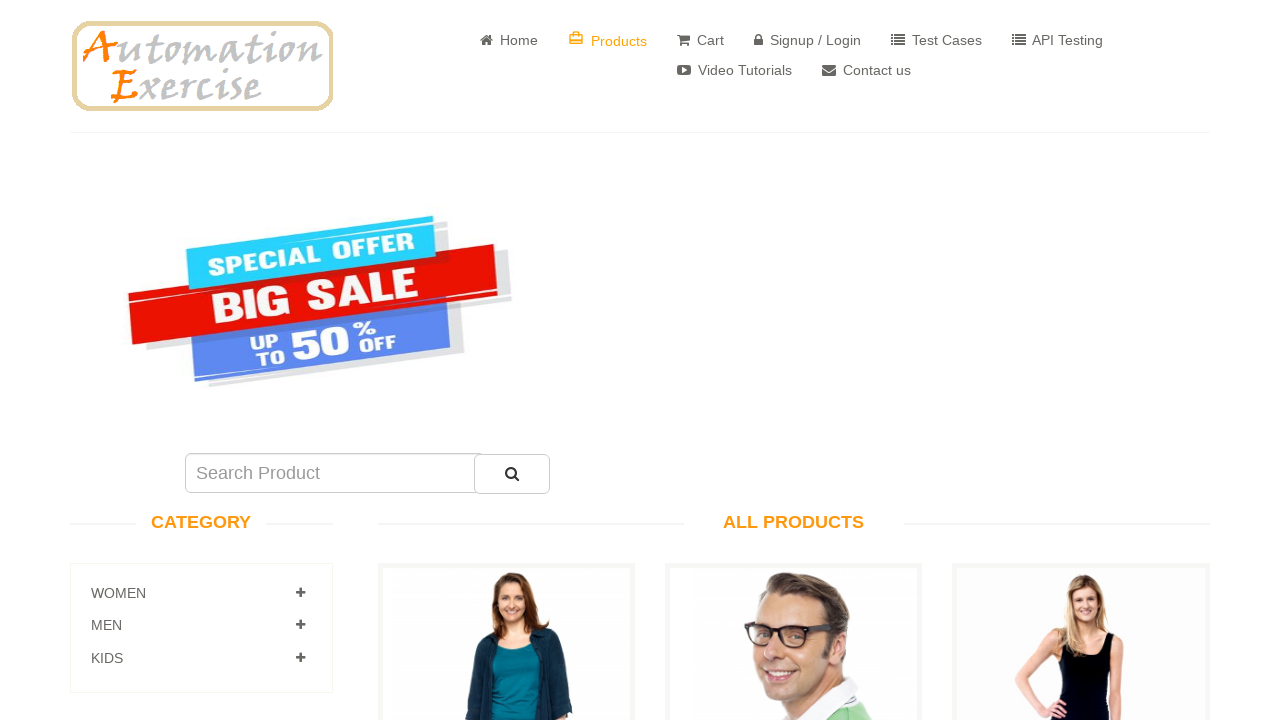

Verified special offer element is visible
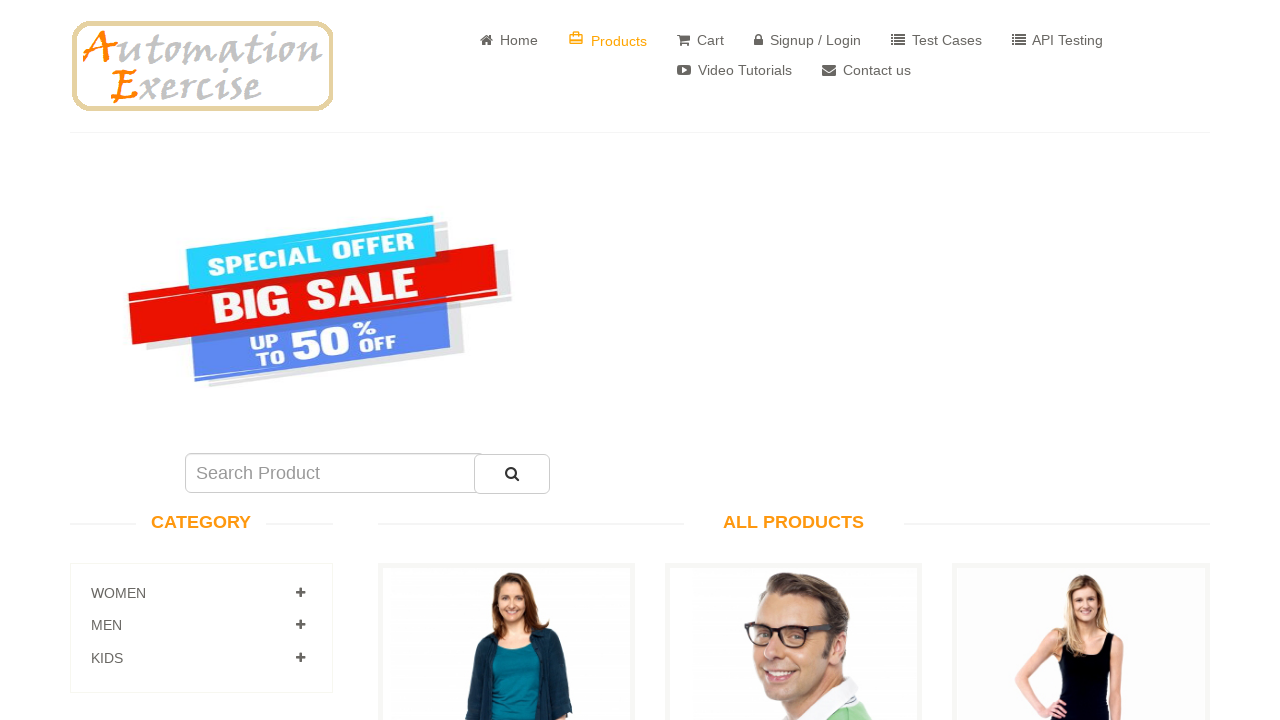

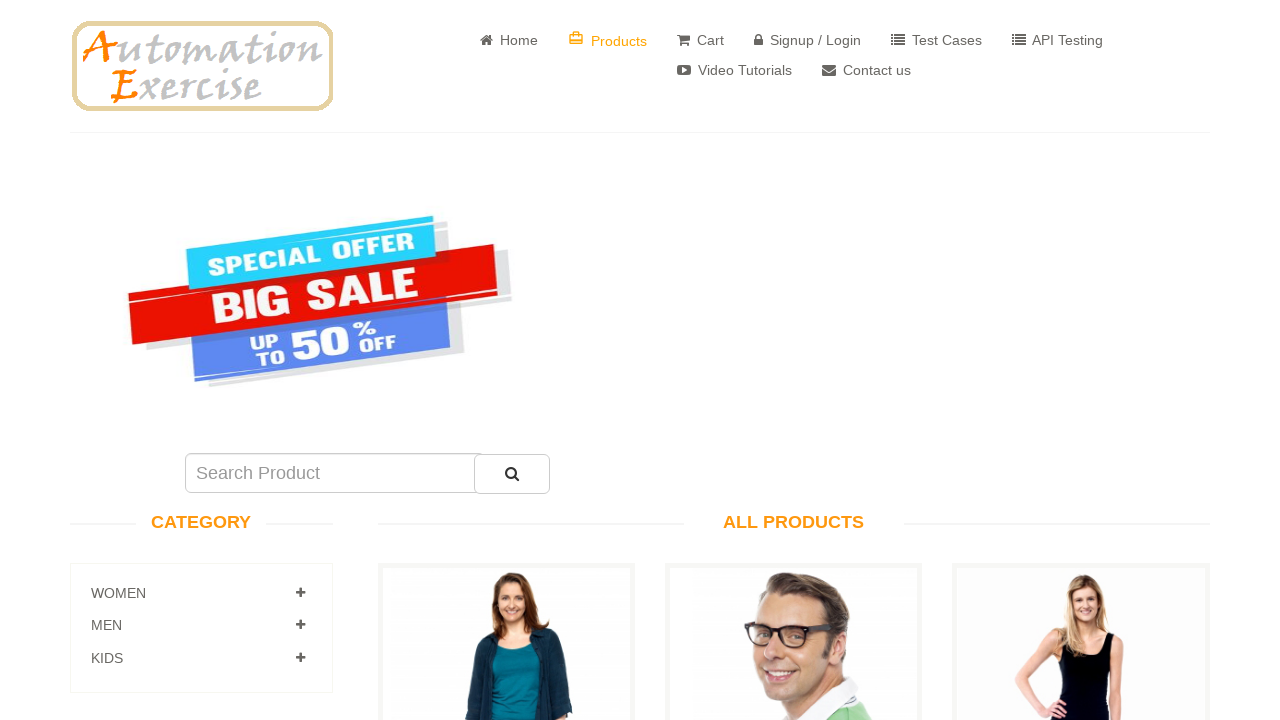